Tests that clicking Enable button enables the text input and verifies the input becomes enabled

Starting URL: https://the-internet.herokuapp.com/dynamic_controls

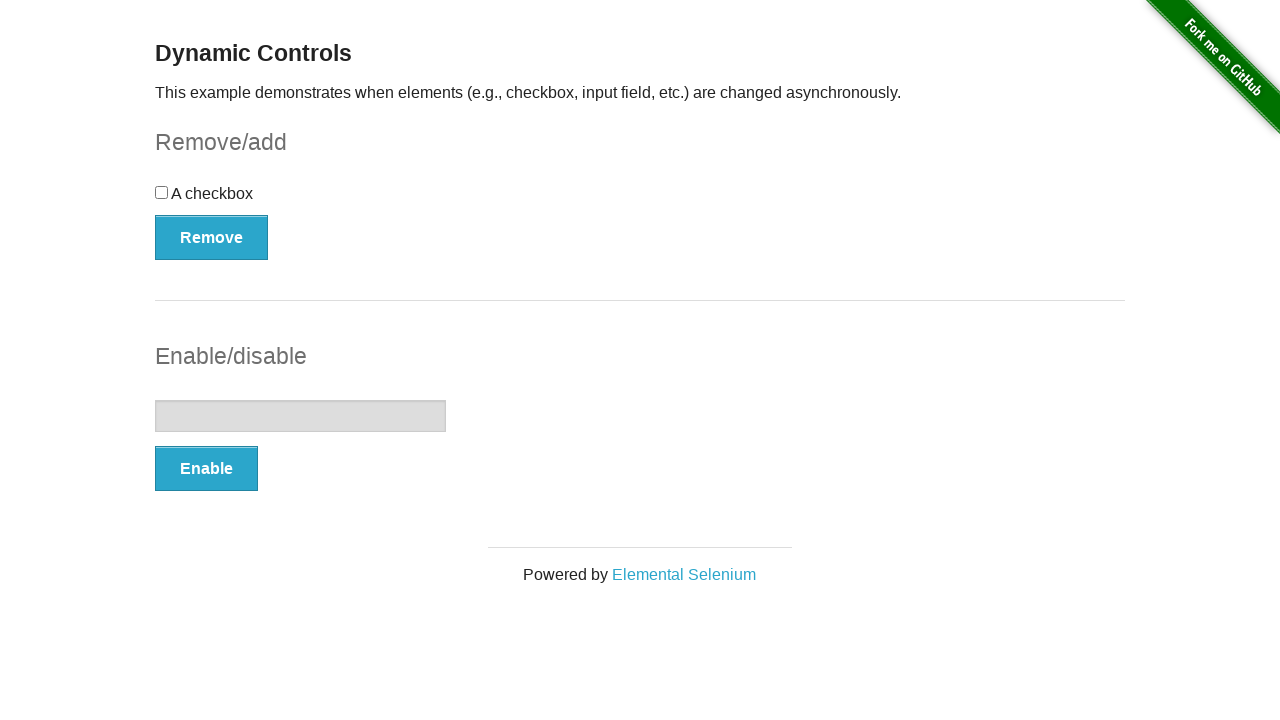

Navigated to dynamic controls page
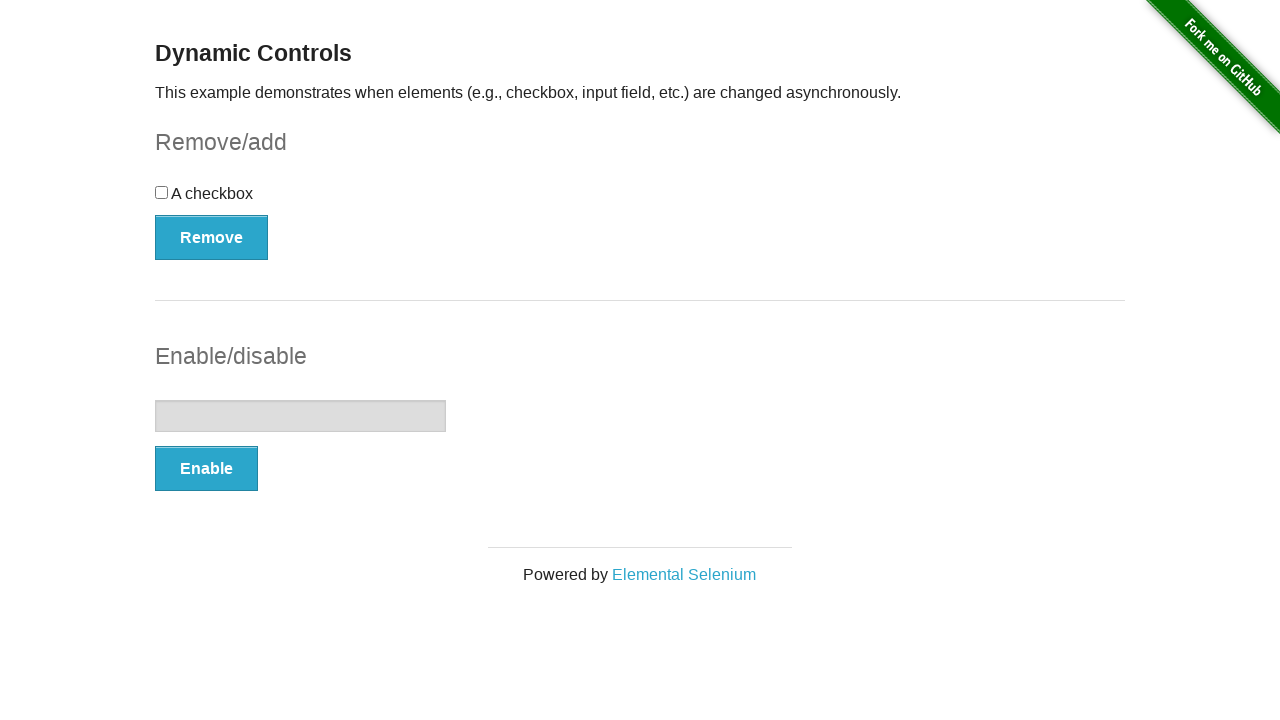

Clicked Enable button at (206, 469) on #input-example button
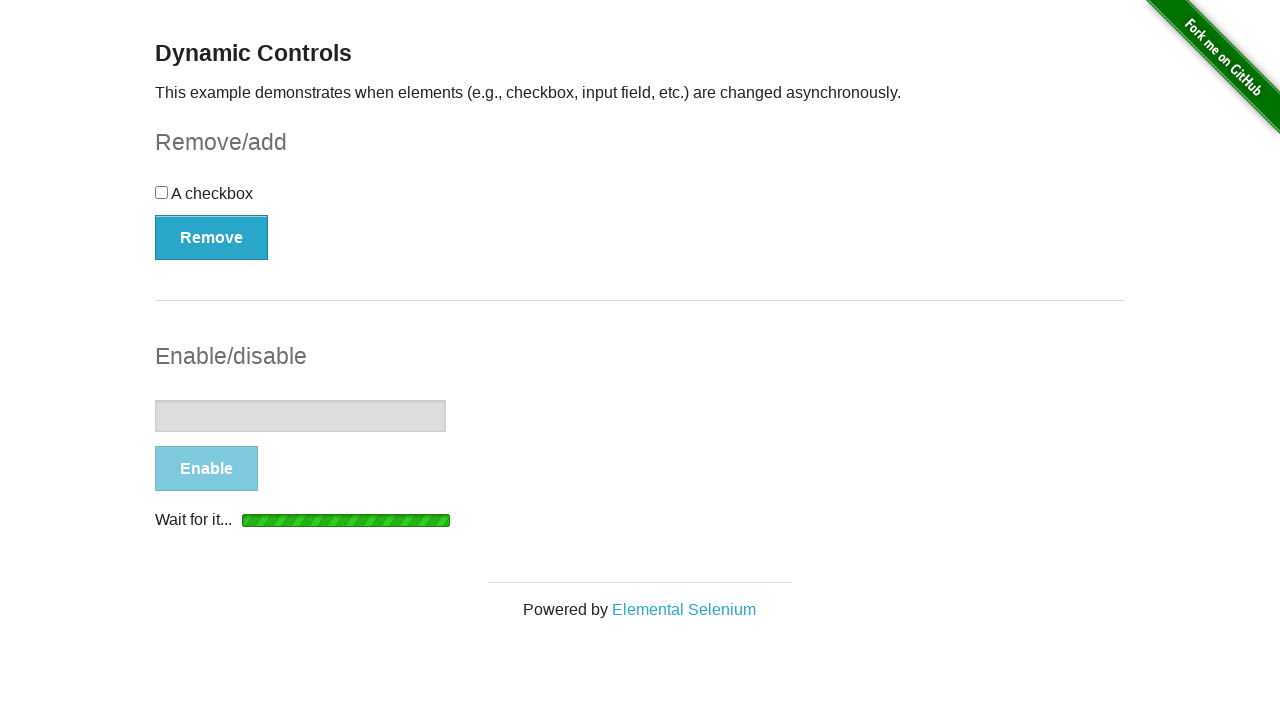

Waited for enable message to appear
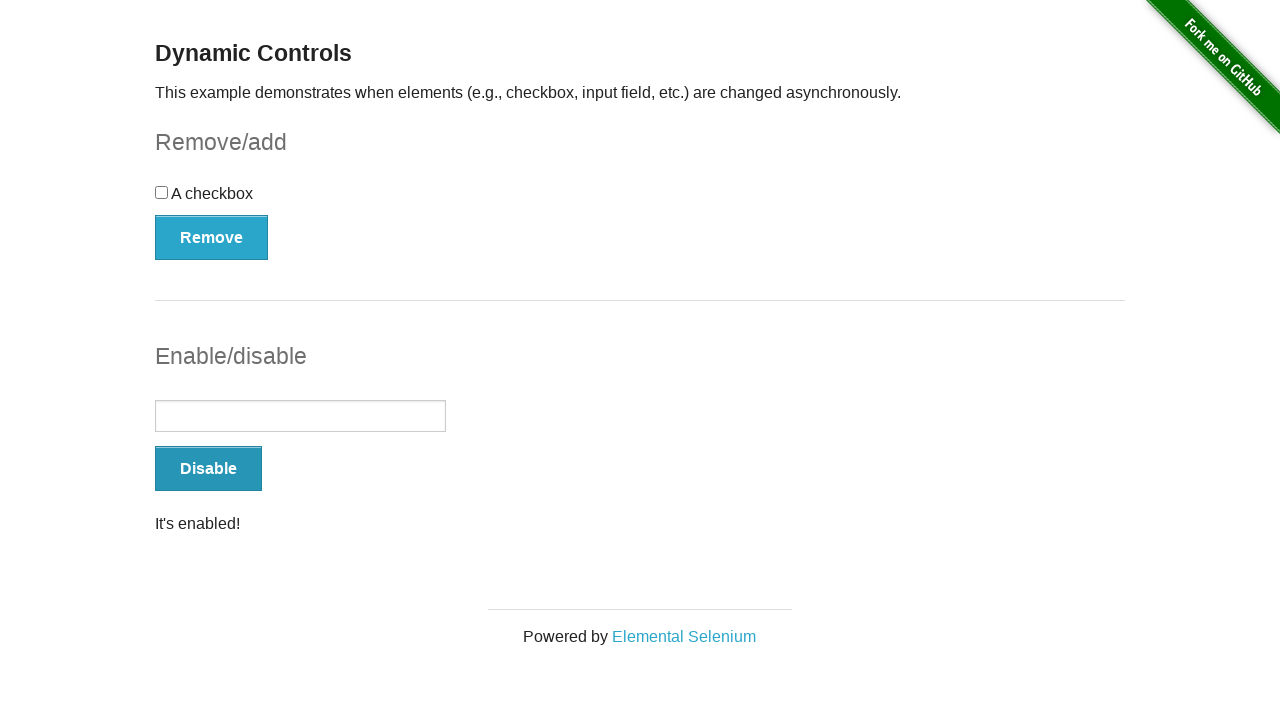

Retrieved enabled state of text input
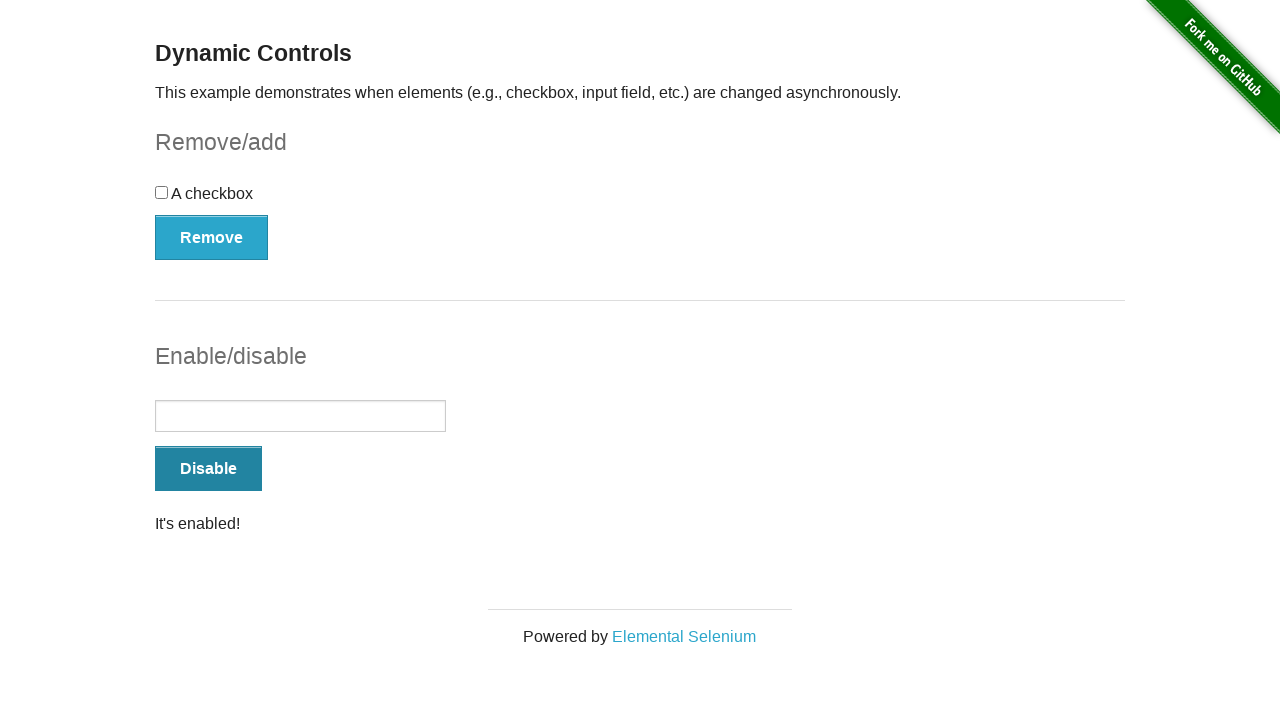

Verified text input is enabled
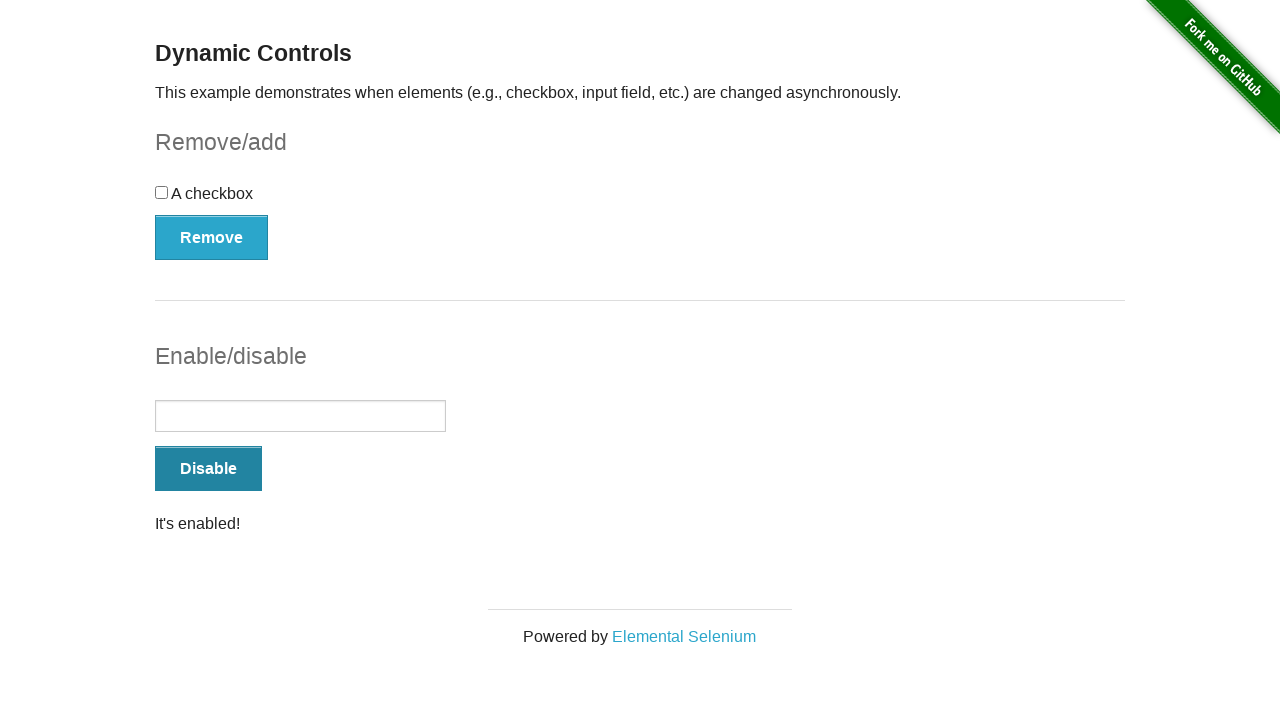

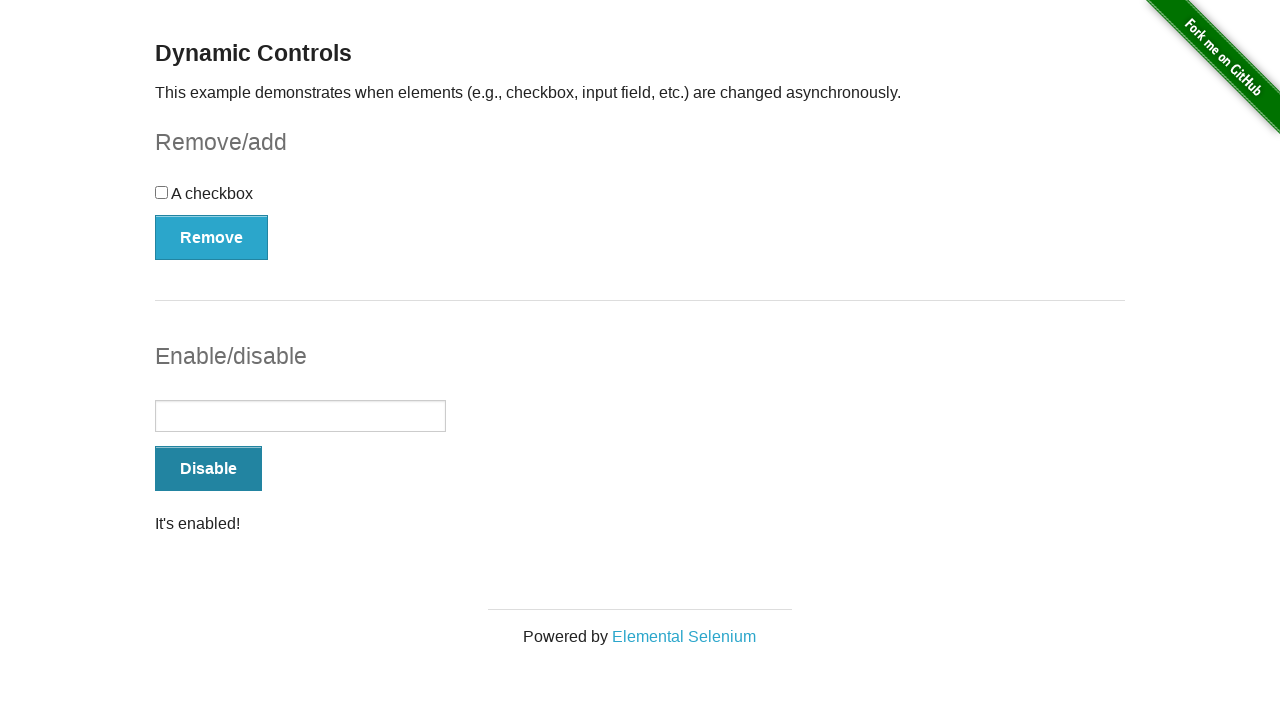